Automates the RPA Challenge by filling out a form with personal/company information (First Name, Last Name, Company Name, Role, Address, Email, Phone) and submitting it multiple times to test form automation speed.

Starting URL: https://rpachallenge.com/

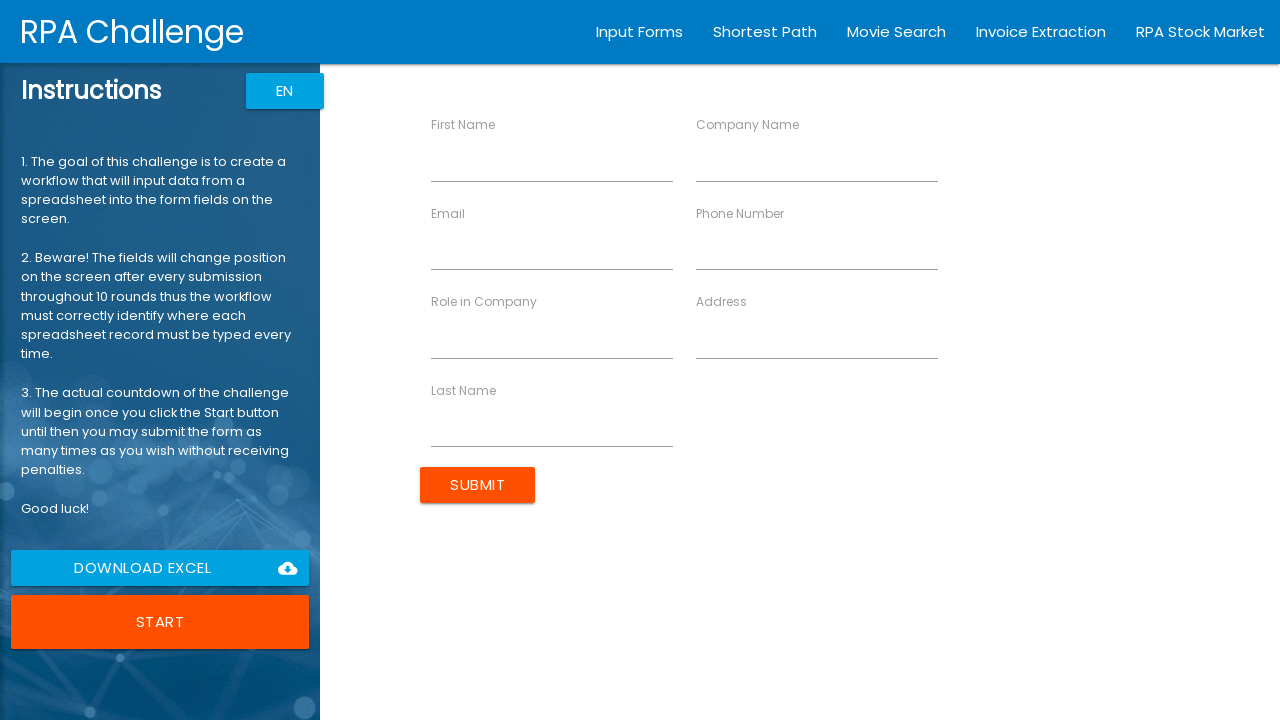

Clicked Start button to begin RPA Challenge at (160, 622) on button:has-text('Start')
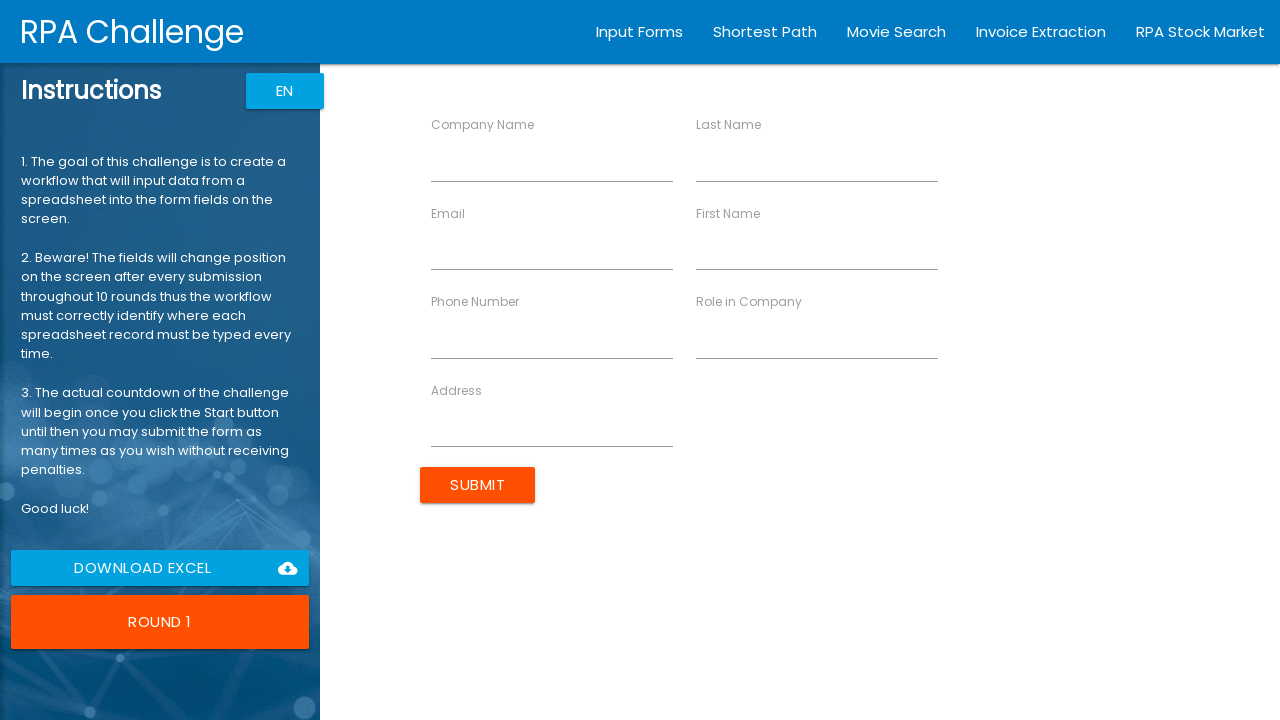

Filled First Name field with 'John' on [ng-reflect-name="labelFirstName"]
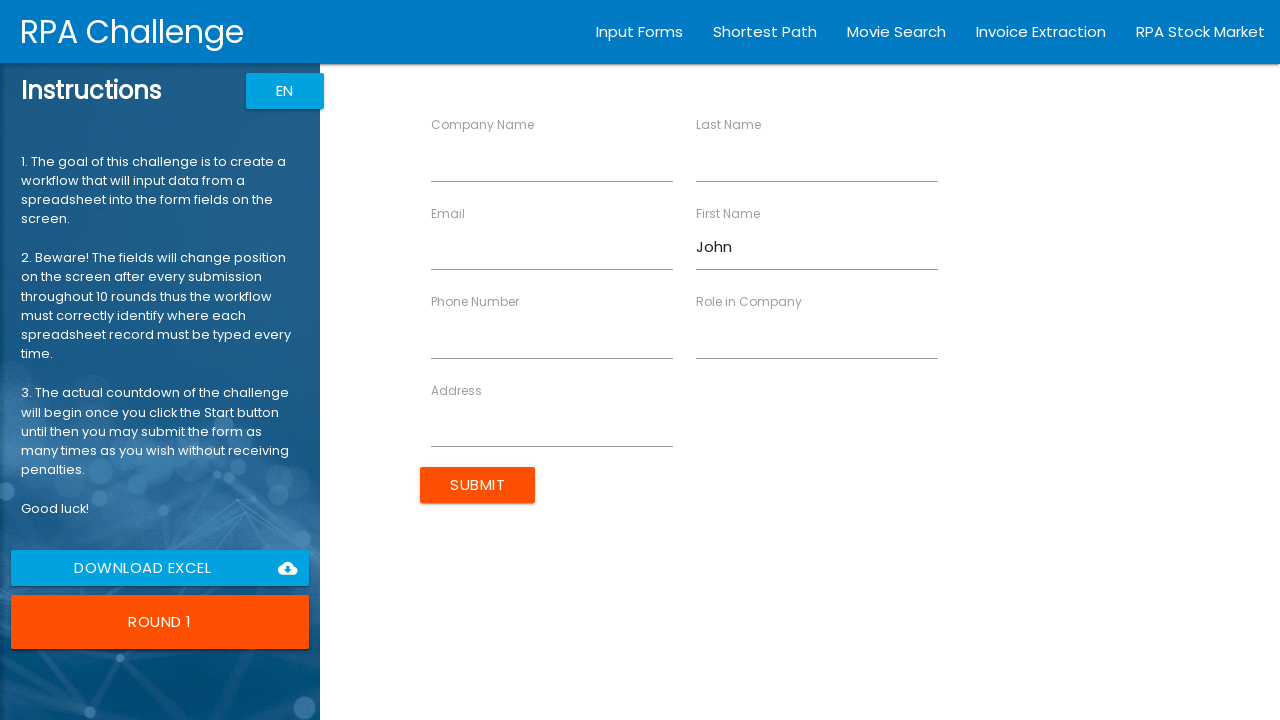

Filled Last Name field with 'Smith' on [ng-reflect-name="labelLastName"]
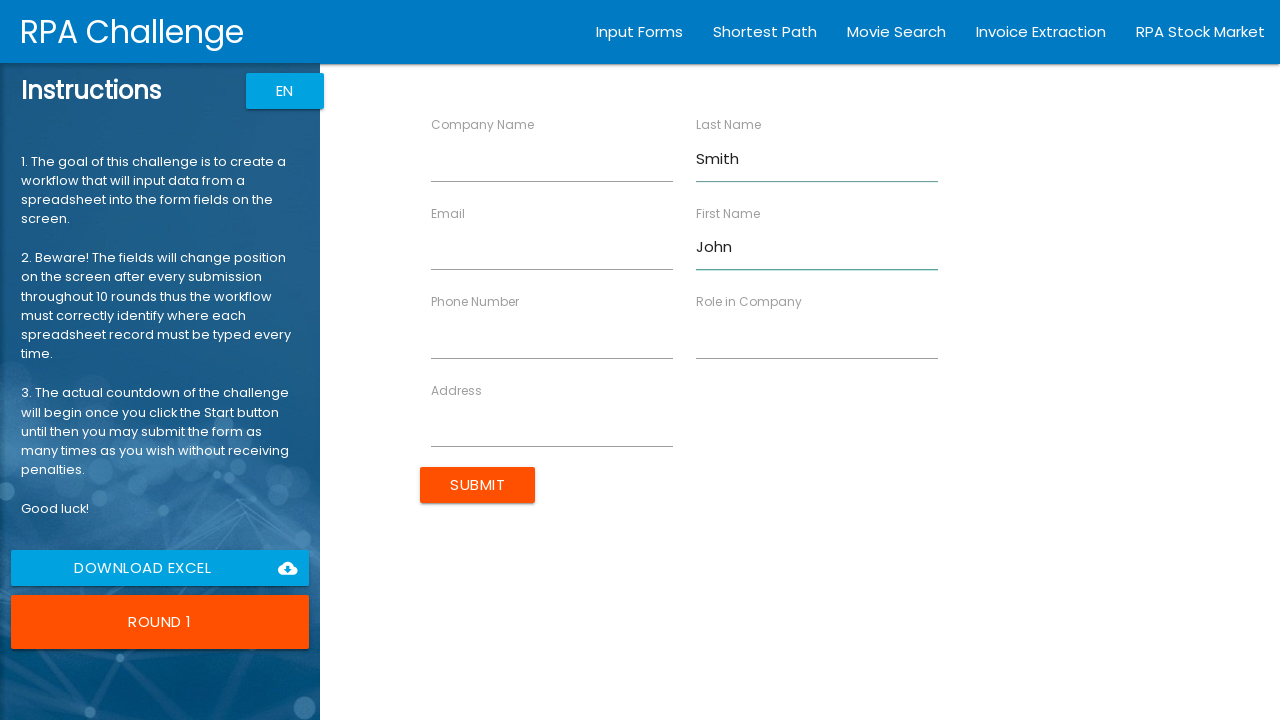

Filled Company Name field with 'Acme Corp' on [ng-reflect-name="labelCompanyName"]
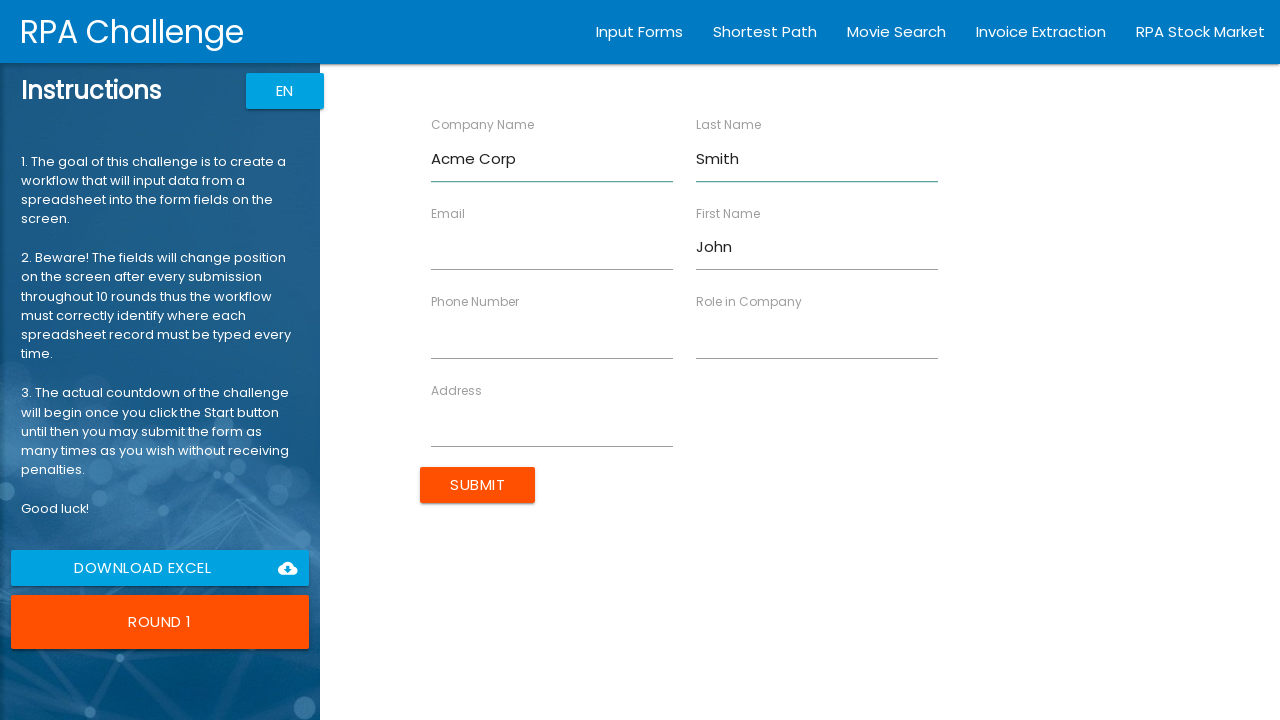

Filled Role in Company field with 'Developer' on [ng-reflect-name="labelRole"]
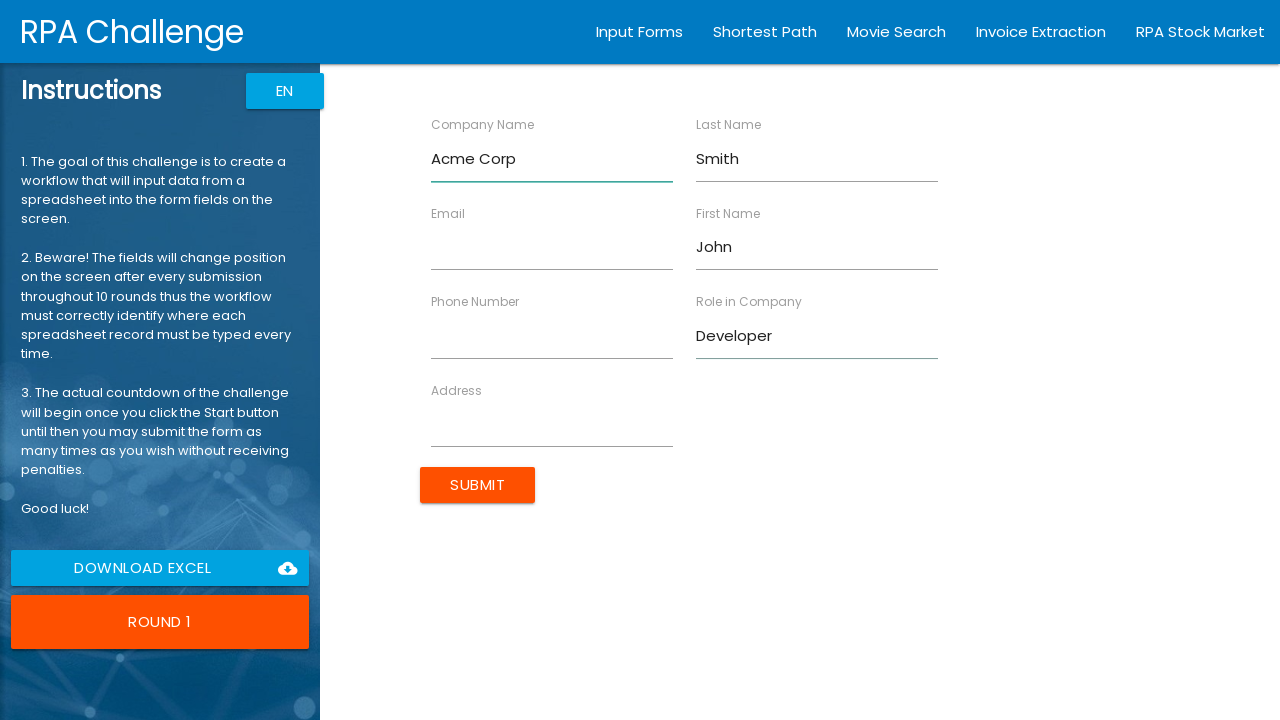

Filled Address field with '123 Main Street, Boston' on [ng-reflect-name="labelAddress"]
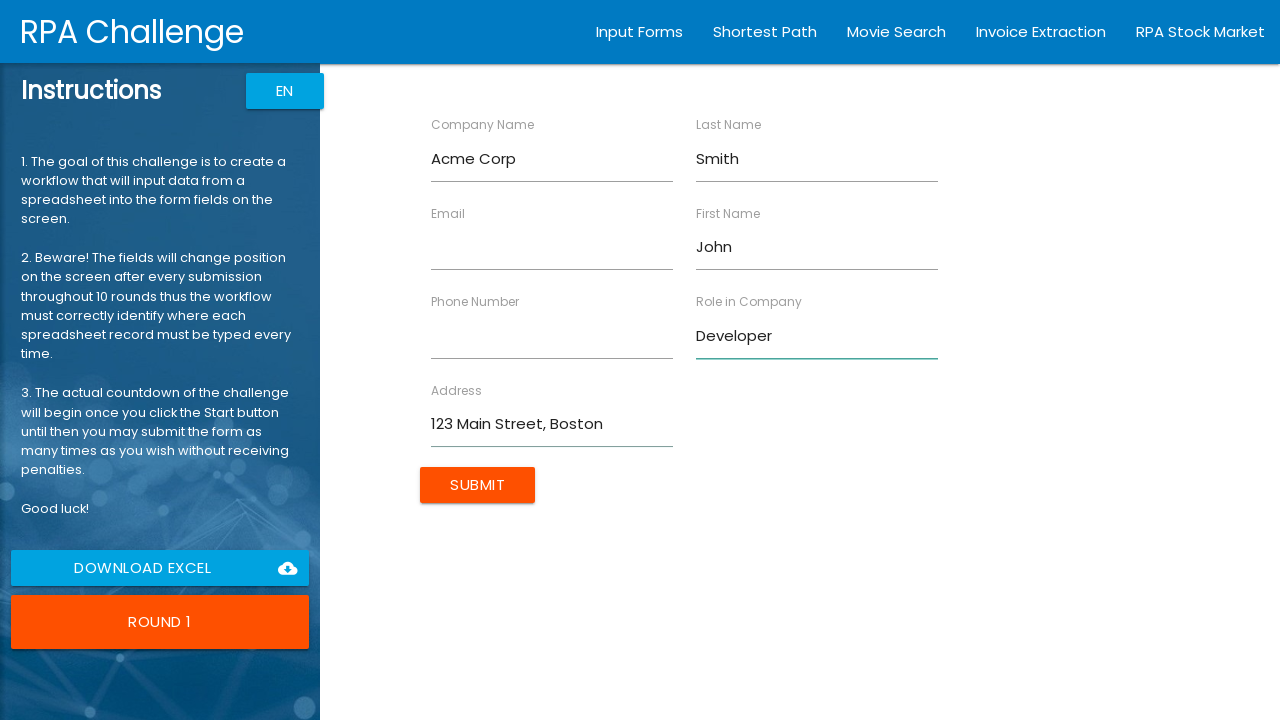

Filled Email field with 'john.smith@acmecorp.com' on [ng-reflect-name="labelEmail"]
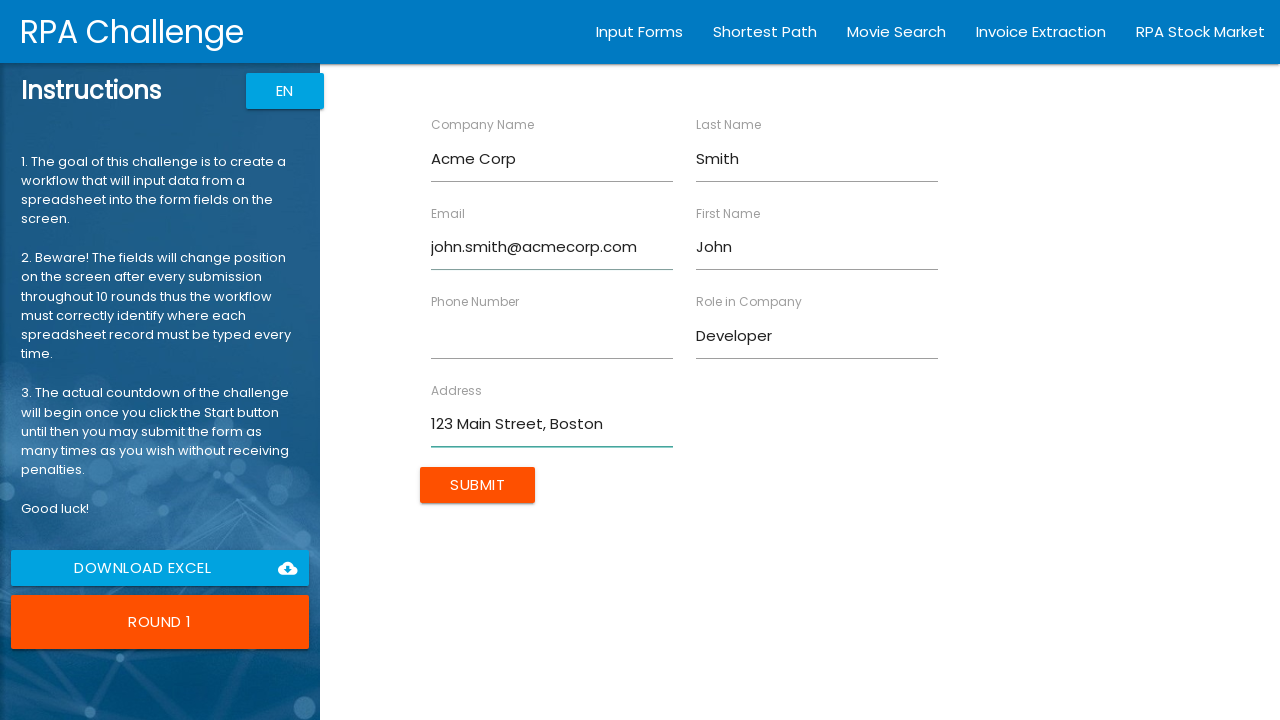

Filled Phone Number field with '5551234567' on [ng-reflect-name="labelPhone"]
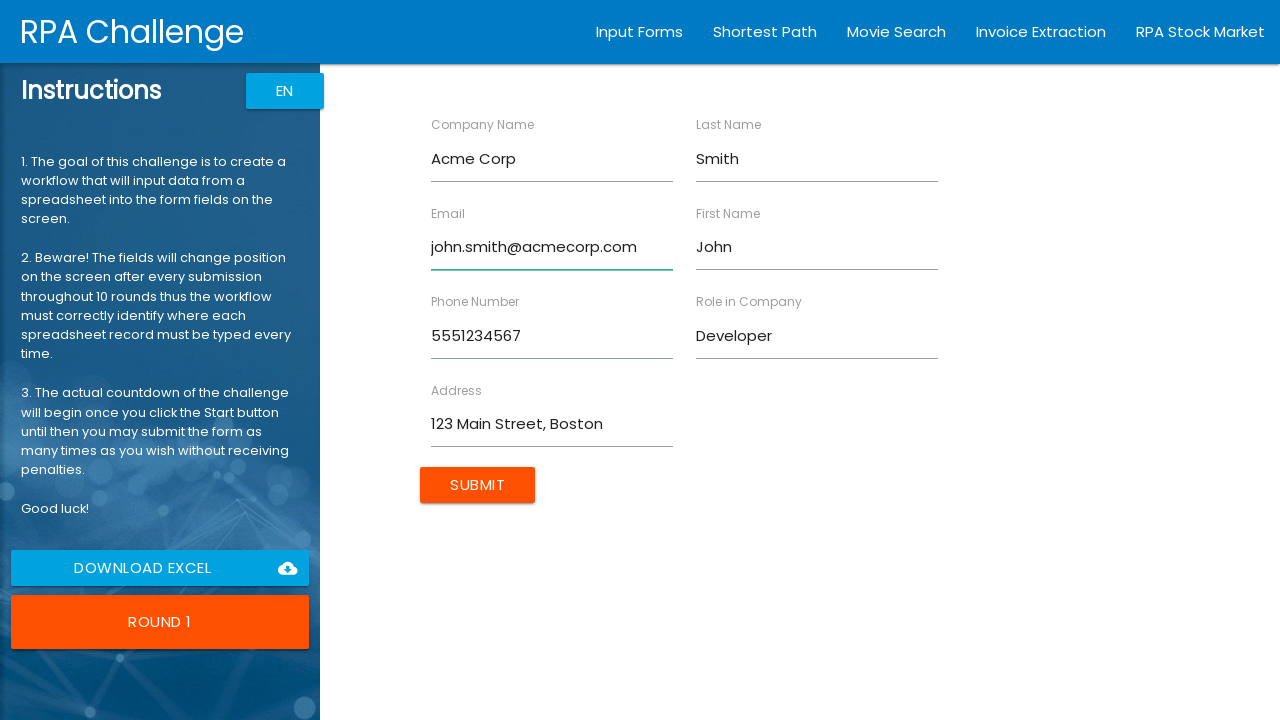

Submitted form for John Smith at (478, 485) on input[type="submit"][value="Submit"]
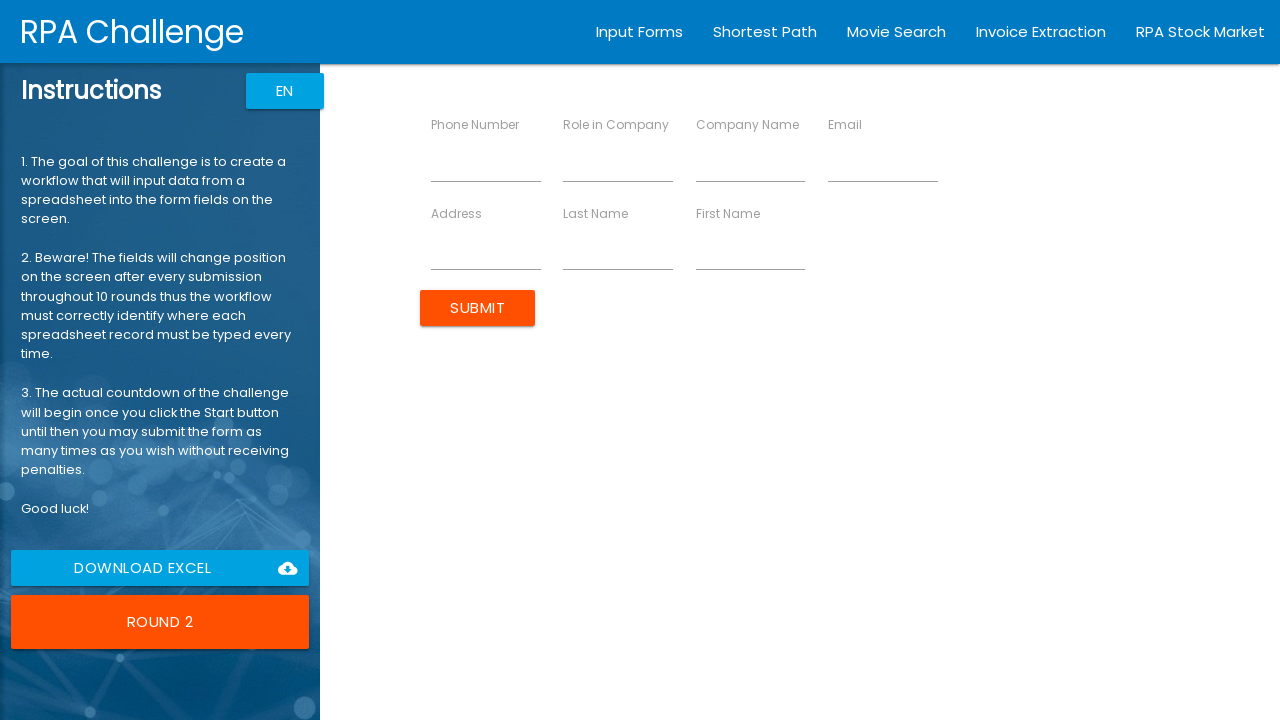

Waited 500ms for form to reset
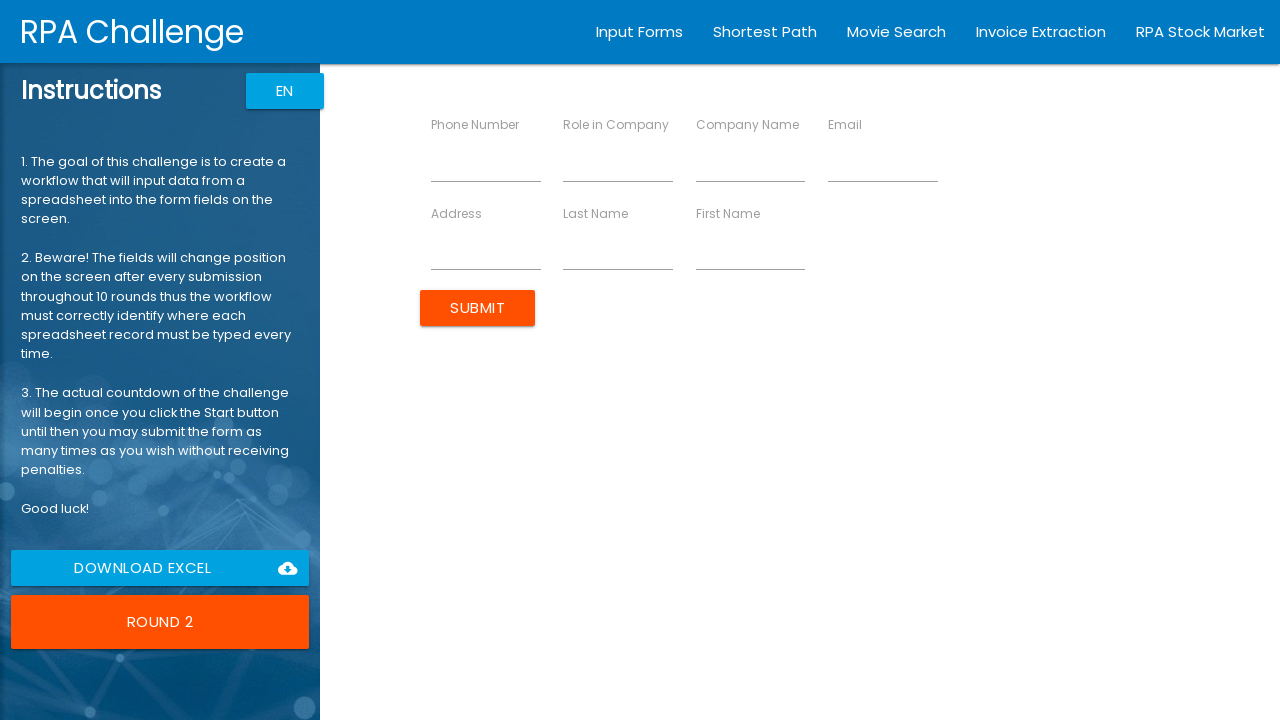

Filled First Name field with 'Sarah' on [ng-reflect-name="labelFirstName"]
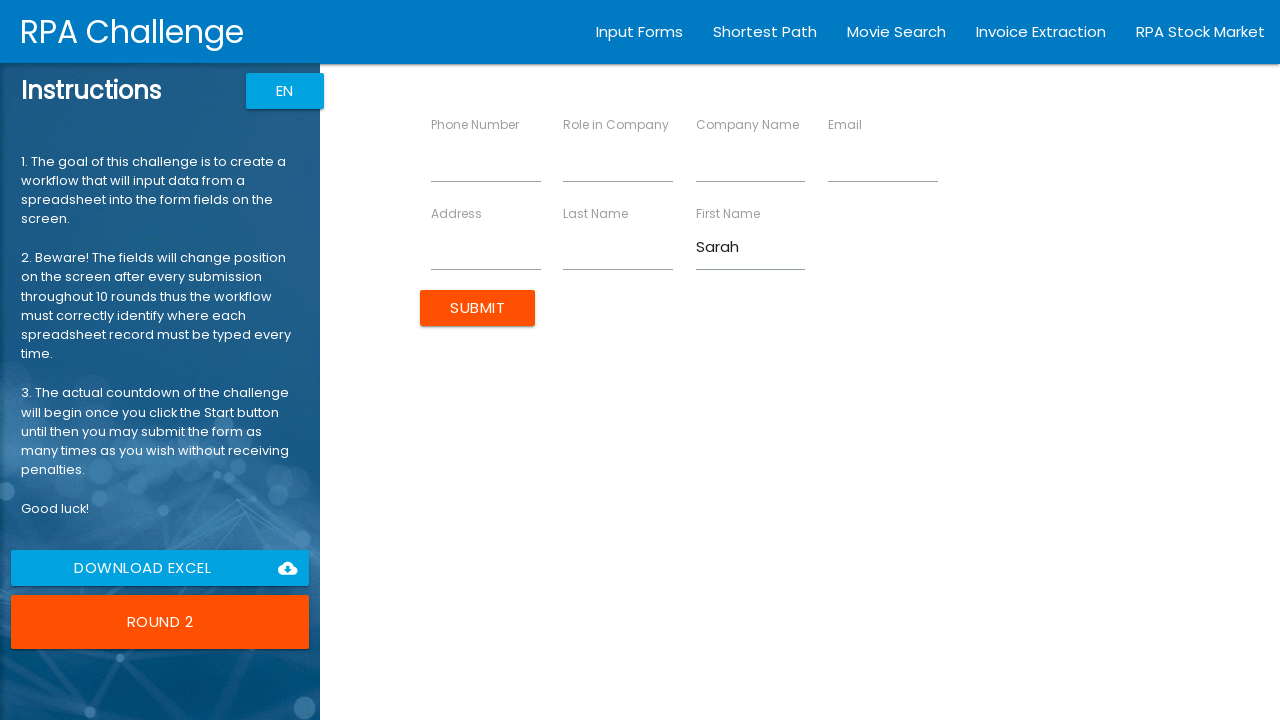

Filled Last Name field with 'Johnson' on [ng-reflect-name="labelLastName"]
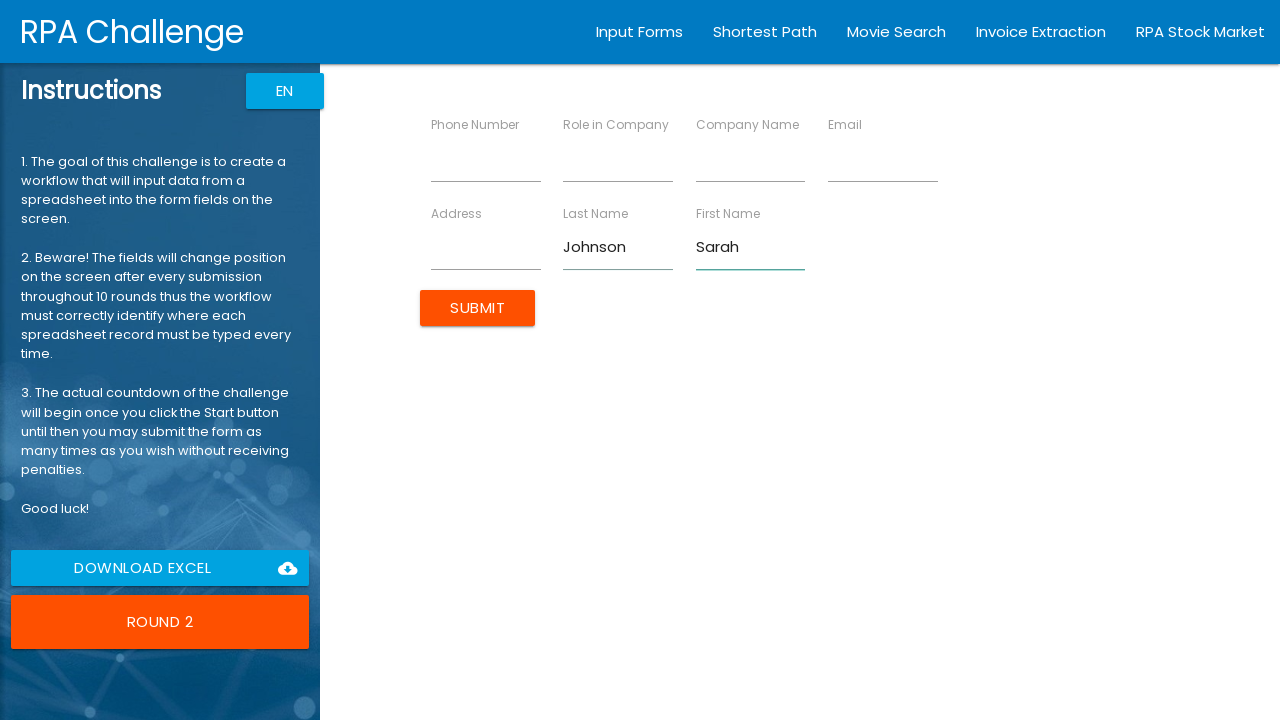

Filled Company Name field with 'Tech Solutions' on [ng-reflect-name="labelCompanyName"]
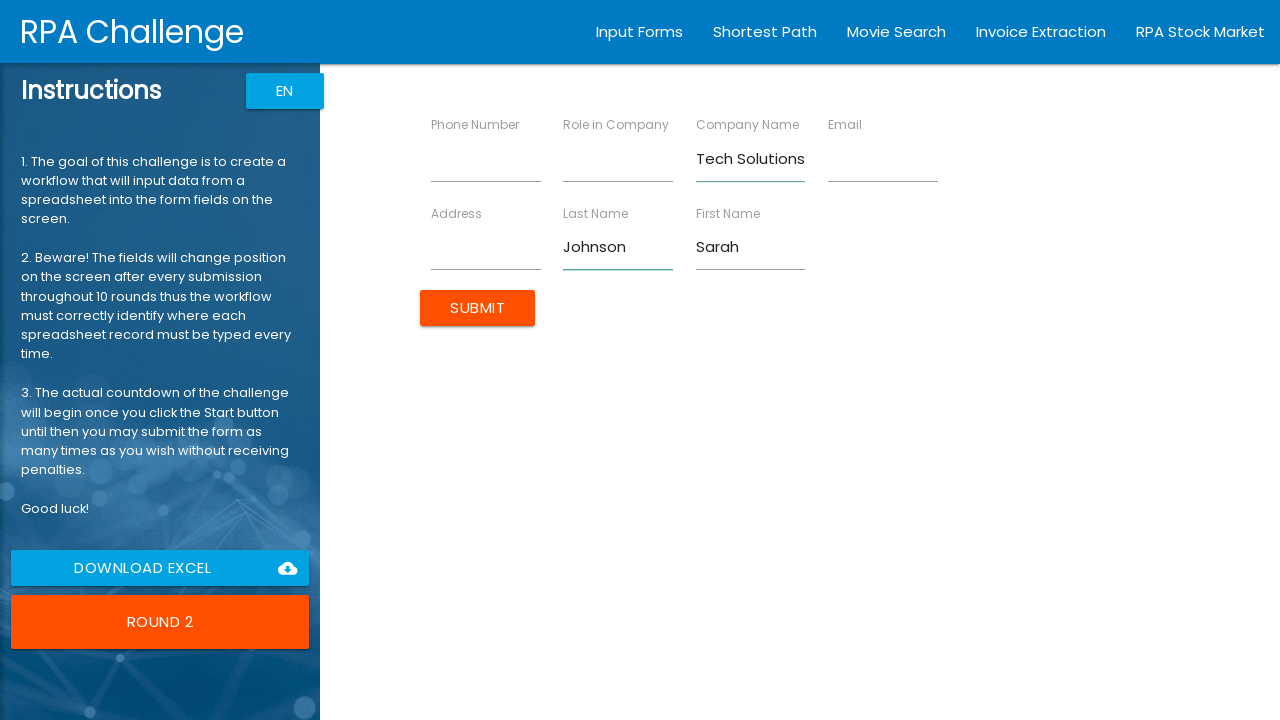

Filled Role in Company field with 'Manager' on [ng-reflect-name="labelRole"]
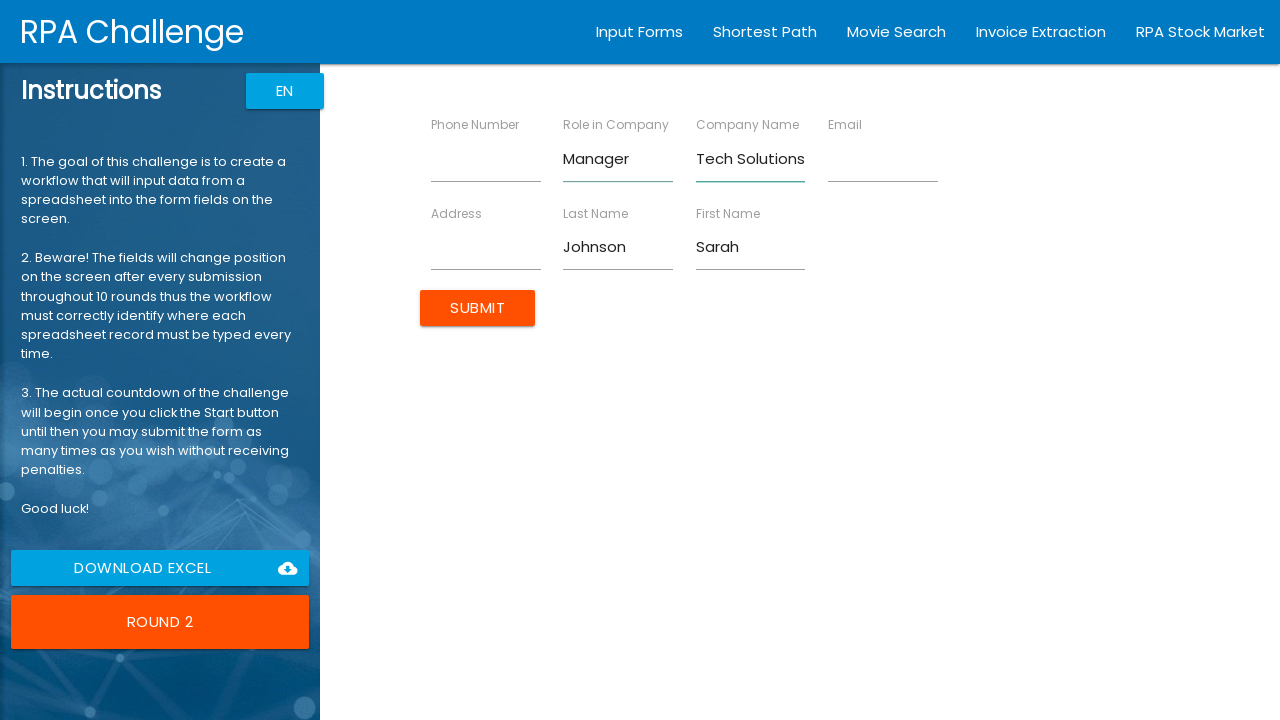

Filled Address field with '456 Oak Avenue, Seattle' on [ng-reflect-name="labelAddress"]
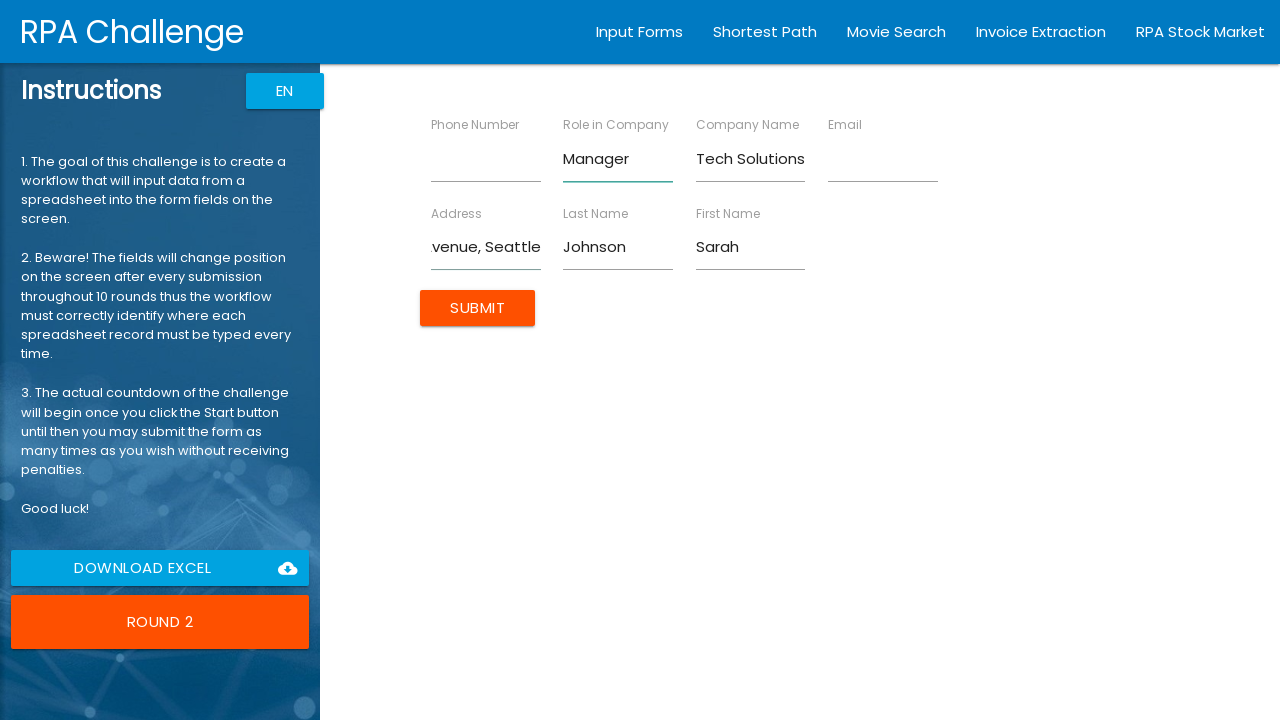

Filled Email field with 'sarah.johnson@techsol.com' on [ng-reflect-name="labelEmail"]
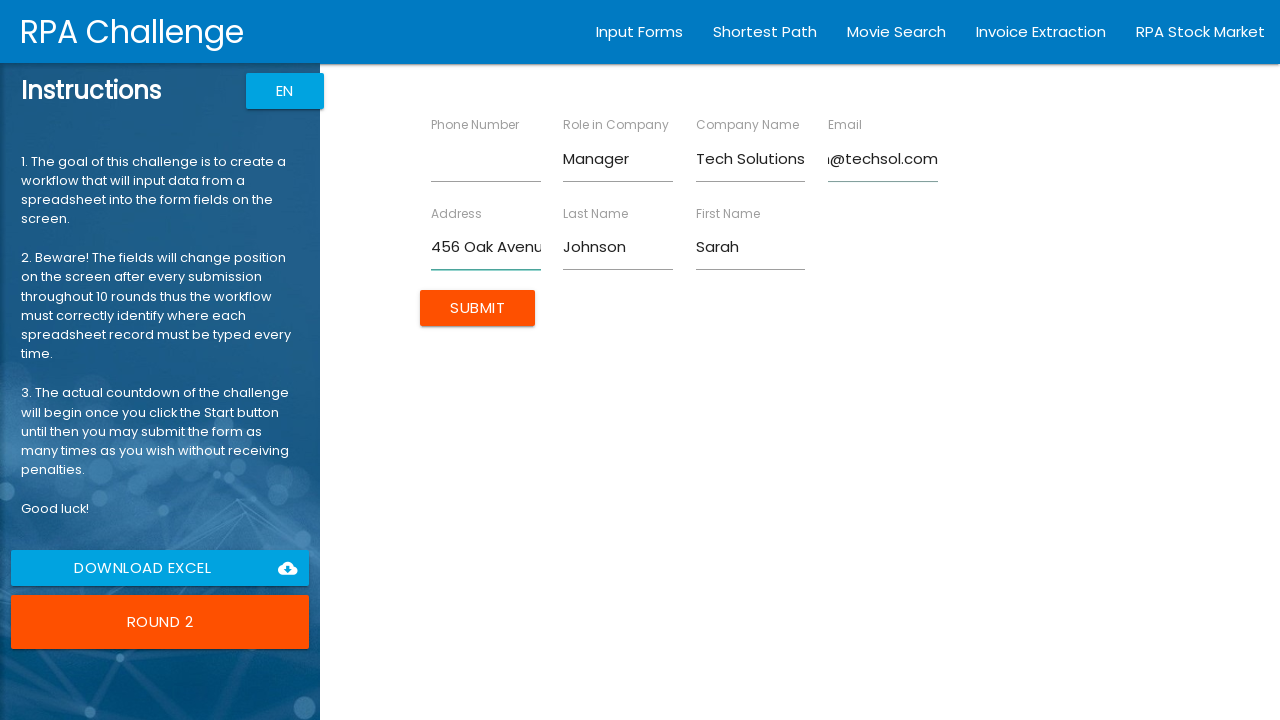

Filled Phone Number field with '5559876543' on [ng-reflect-name="labelPhone"]
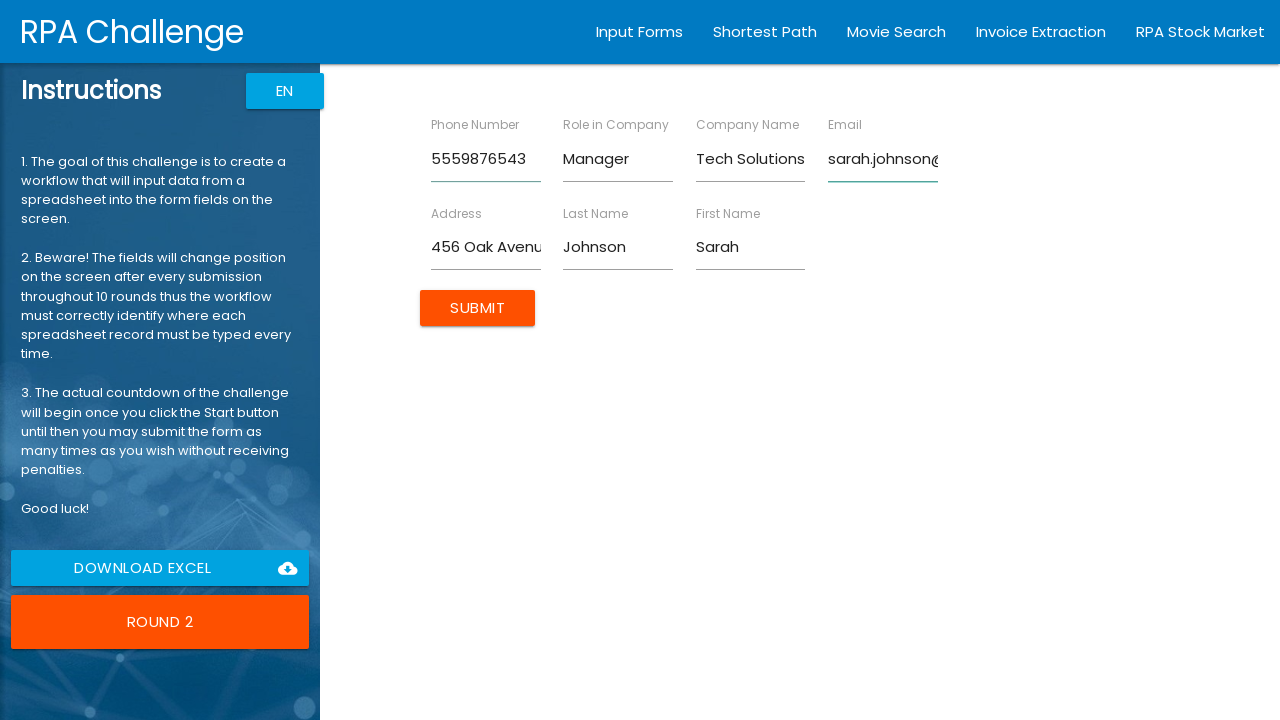

Submitted form for Sarah Johnson at (478, 308) on input[type="submit"][value="Submit"]
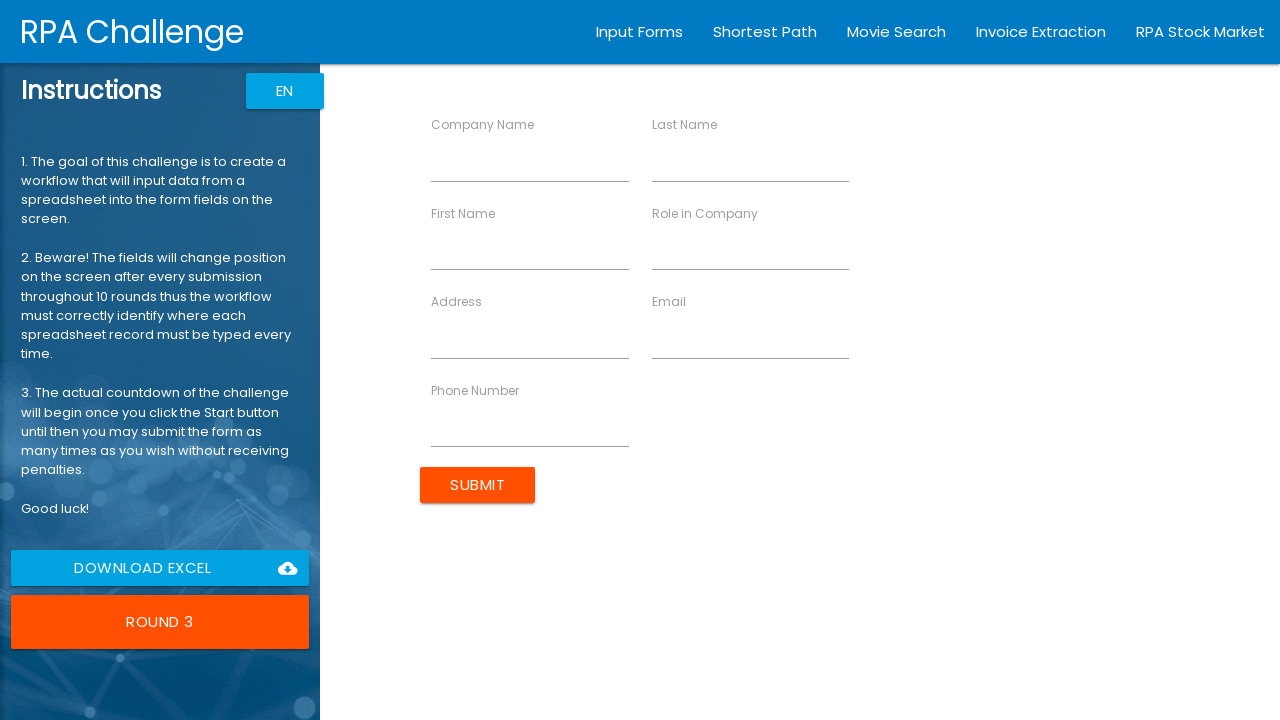

Waited 500ms for form to reset
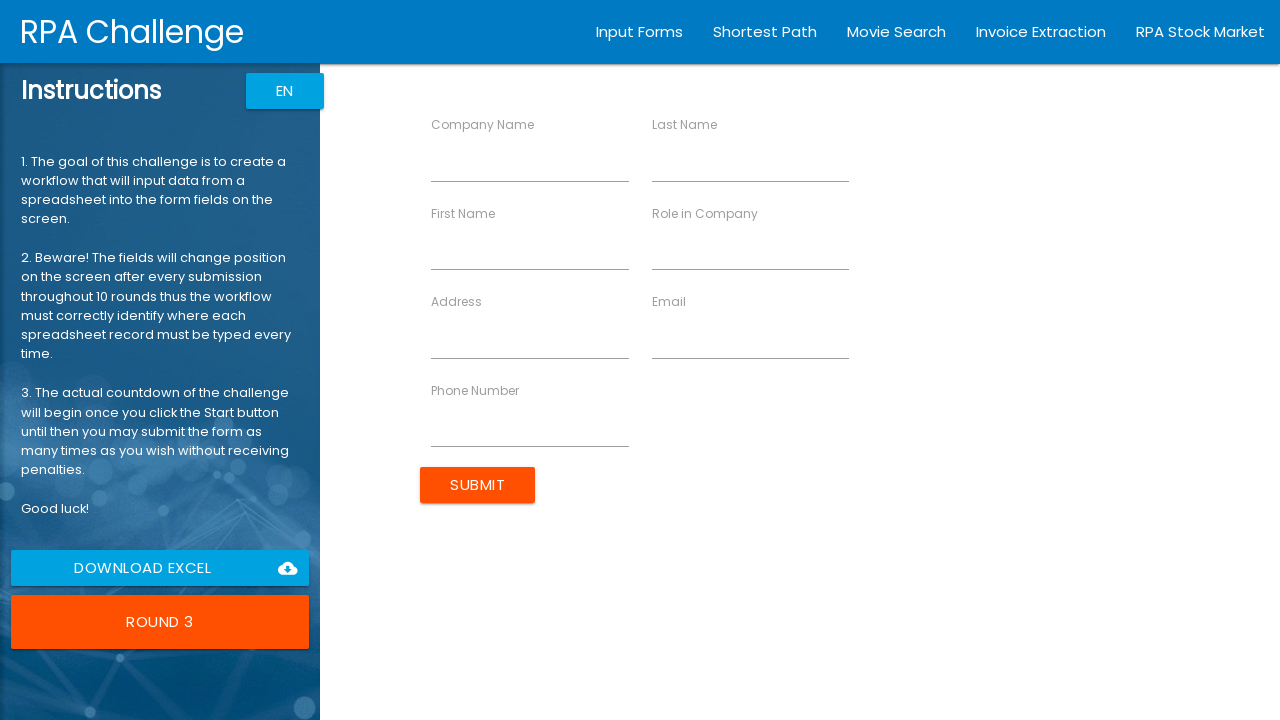

Filled First Name field with 'Michael' on [ng-reflect-name="labelFirstName"]
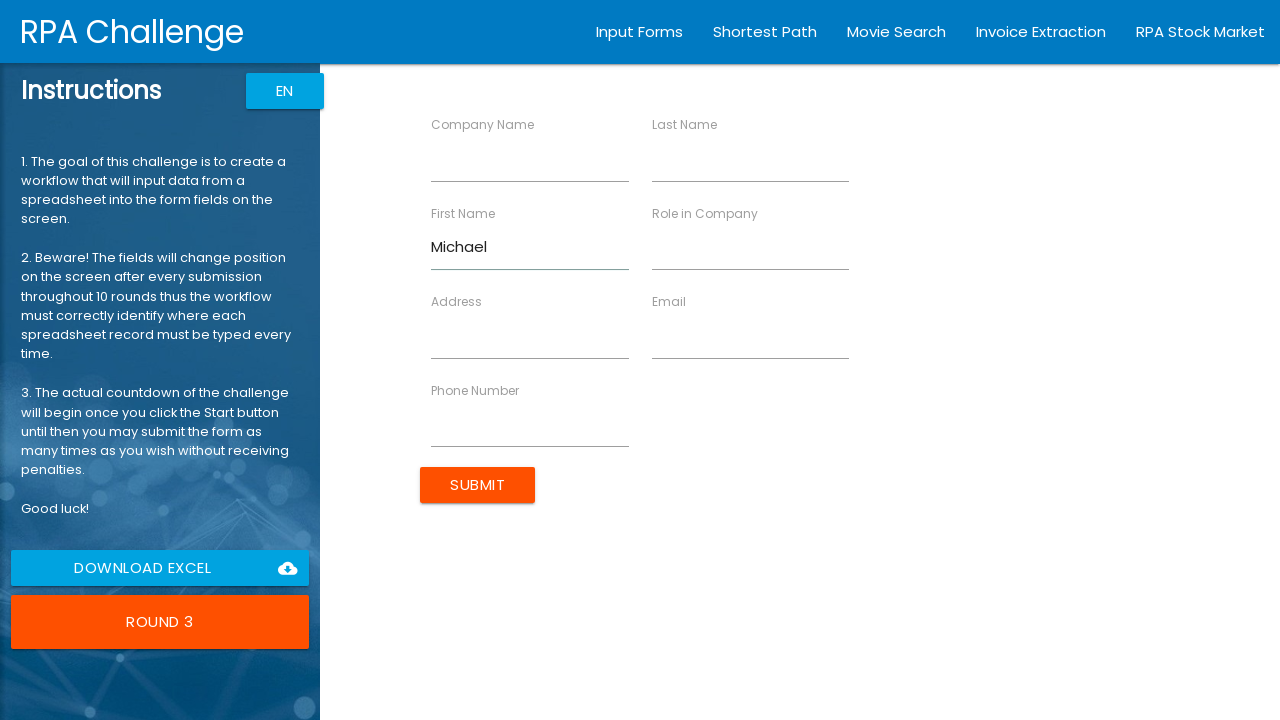

Filled Last Name field with 'Williams' on [ng-reflect-name="labelLastName"]
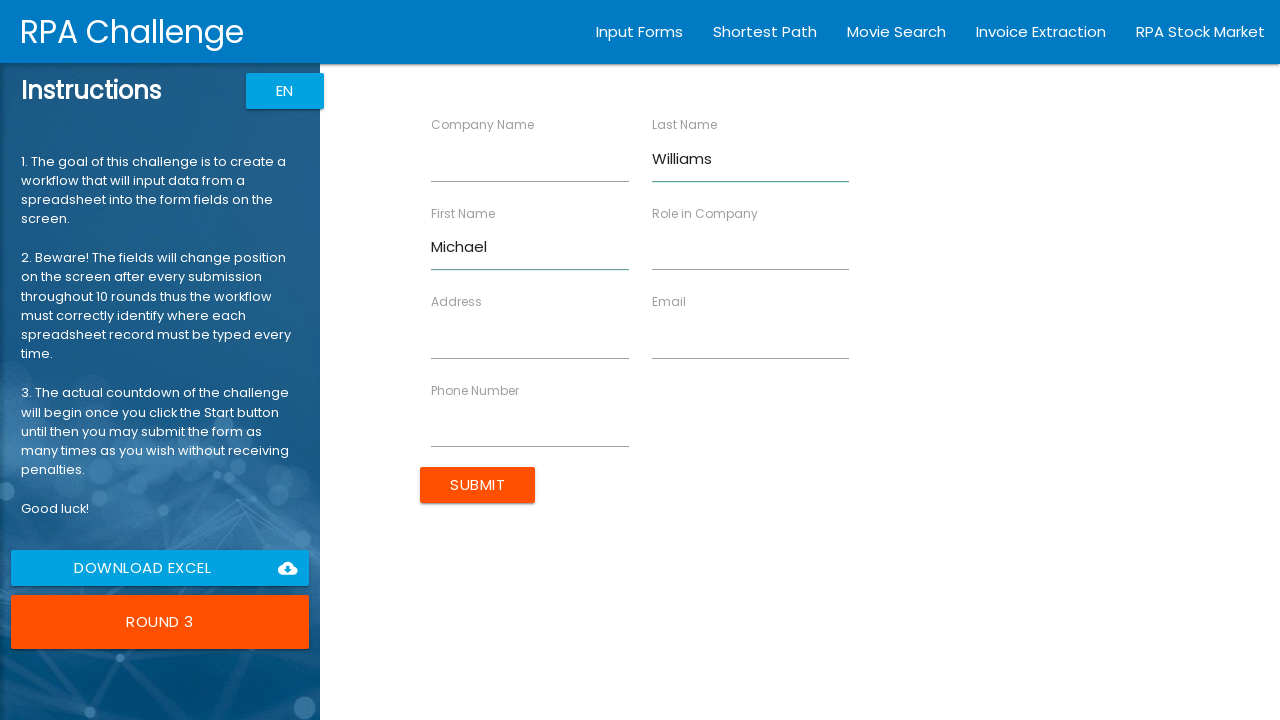

Filled Company Name field with 'Global Industries' on [ng-reflect-name="labelCompanyName"]
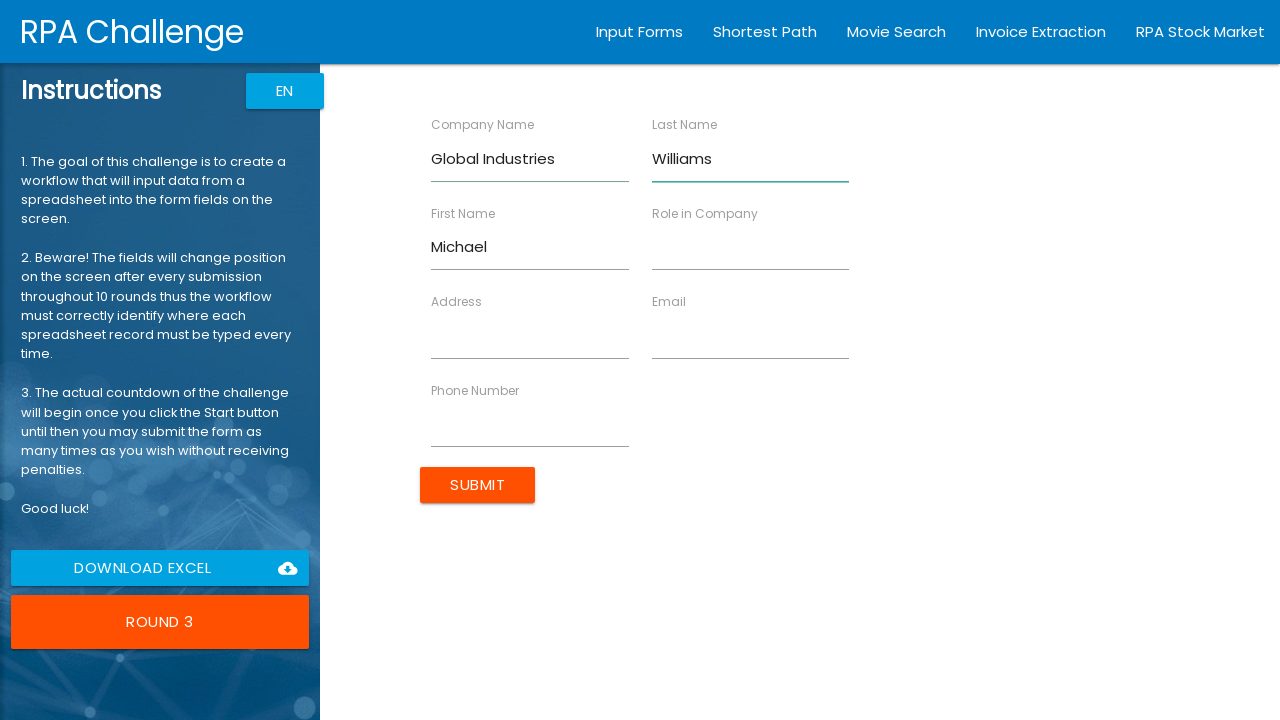

Filled Role in Company field with 'Analyst' on [ng-reflect-name="labelRole"]
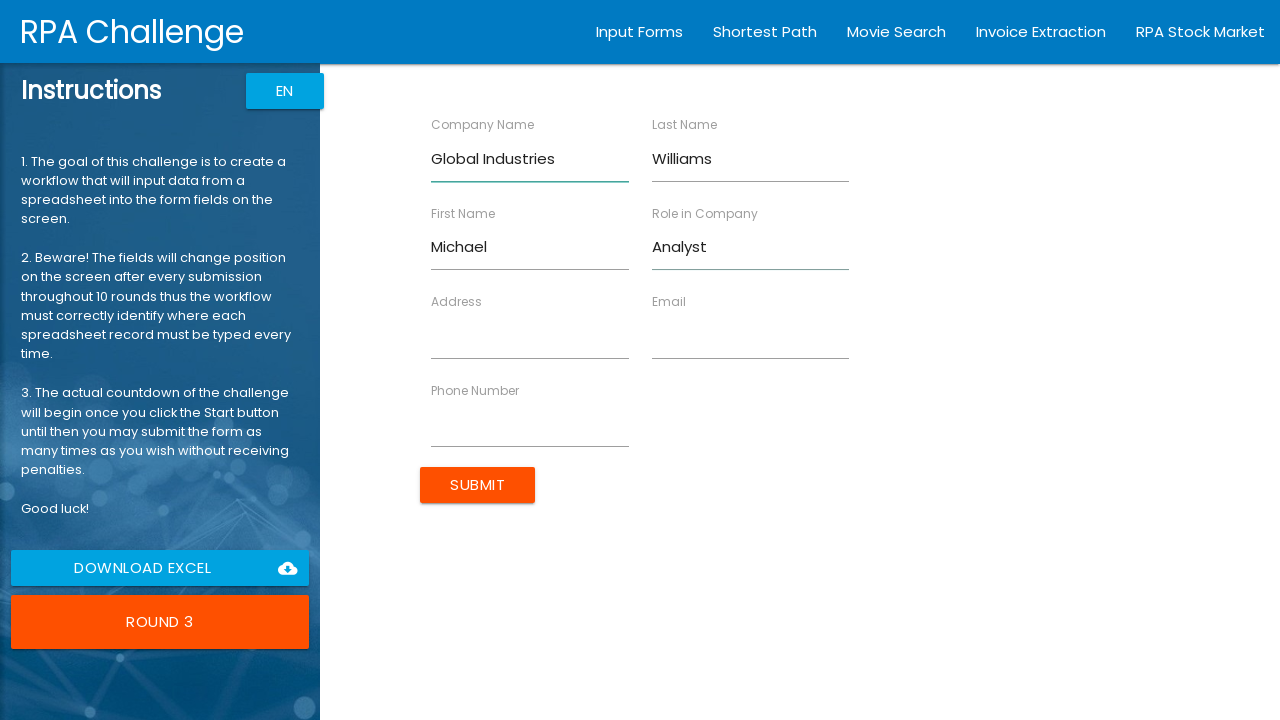

Filled Address field with '789 Pine Road, Denver' on [ng-reflect-name="labelAddress"]
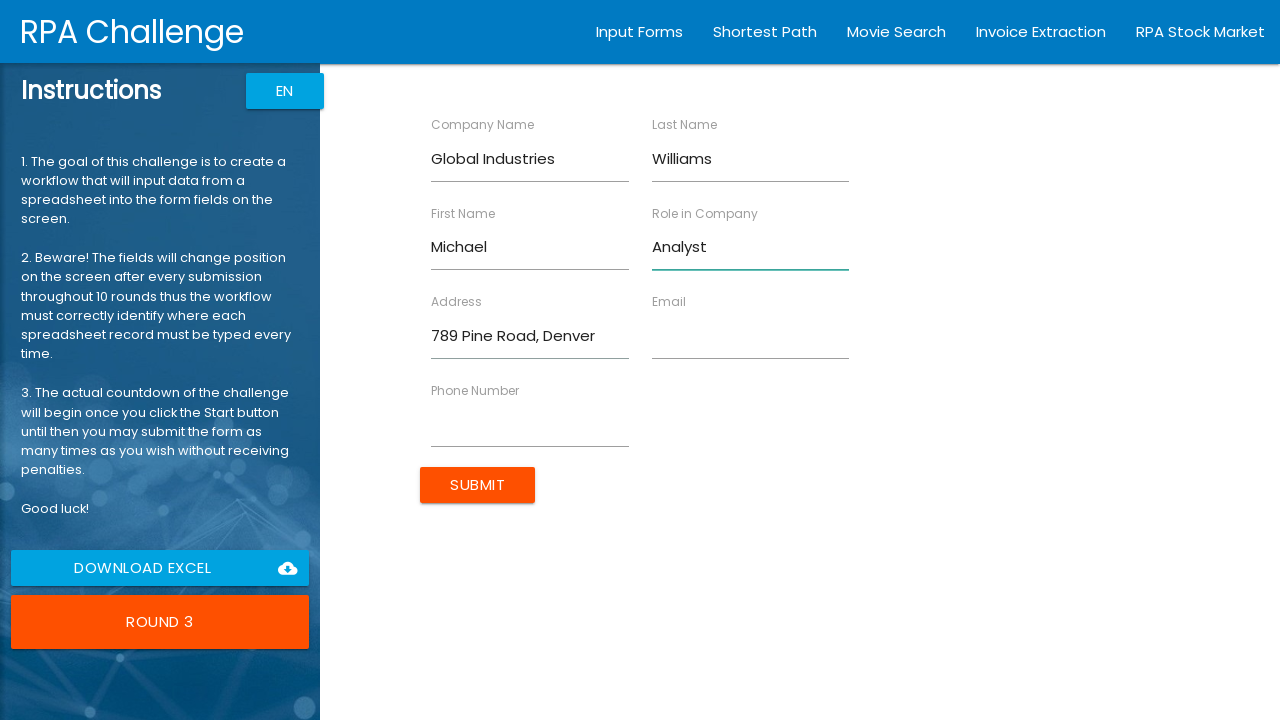

Filled Email field with 'm.williams@globalind.com' on [ng-reflect-name="labelEmail"]
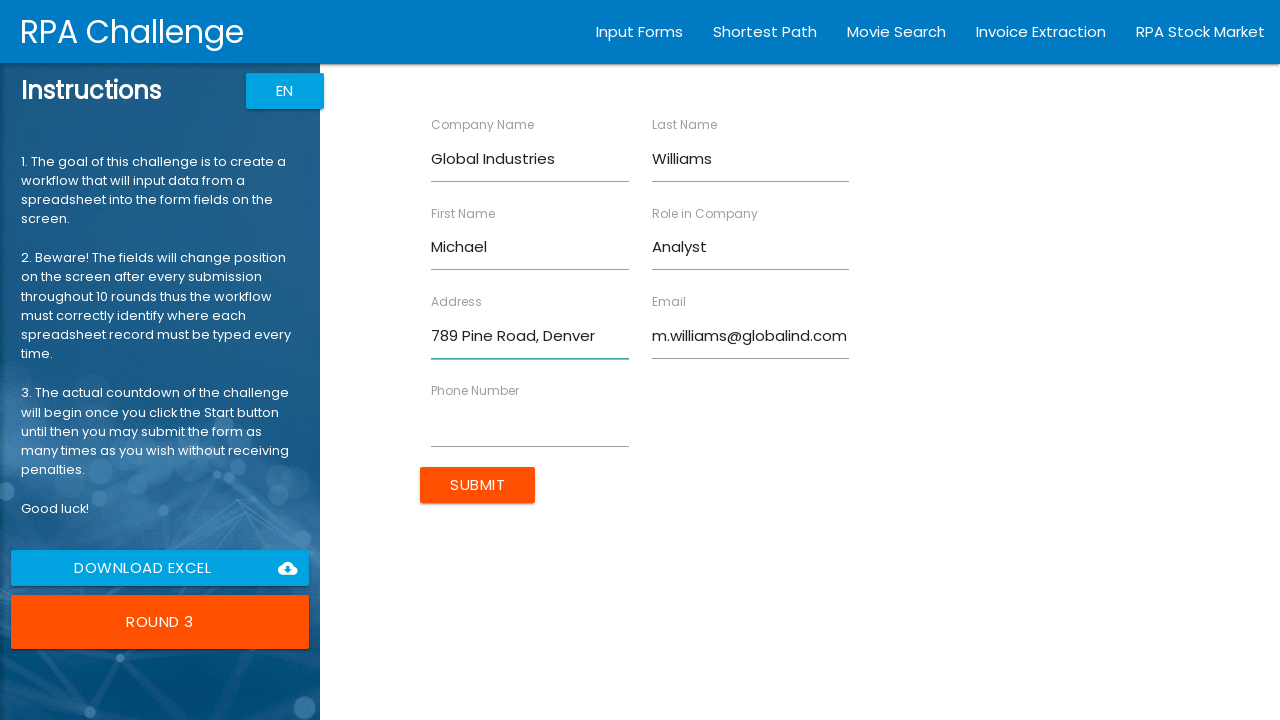

Filled Phone Number field with '5552468135' on [ng-reflect-name="labelPhone"]
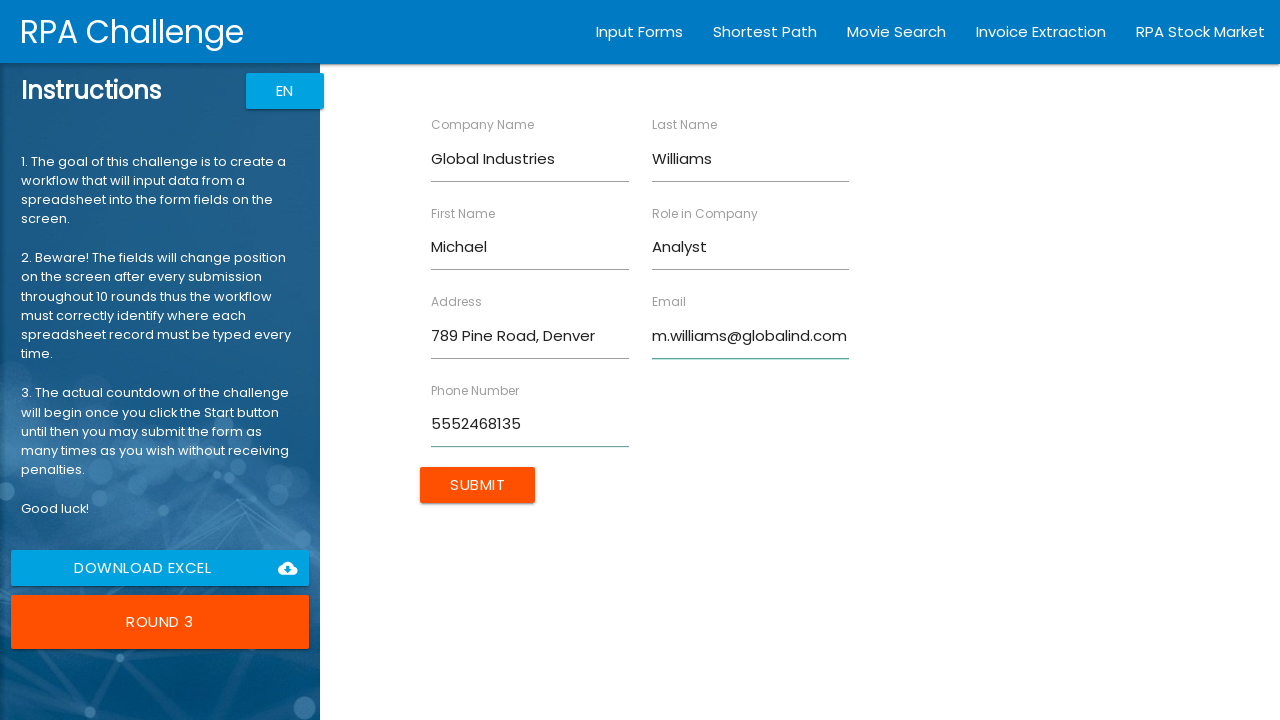

Submitted form for Michael Williams at (478, 485) on input[type="submit"][value="Submit"]
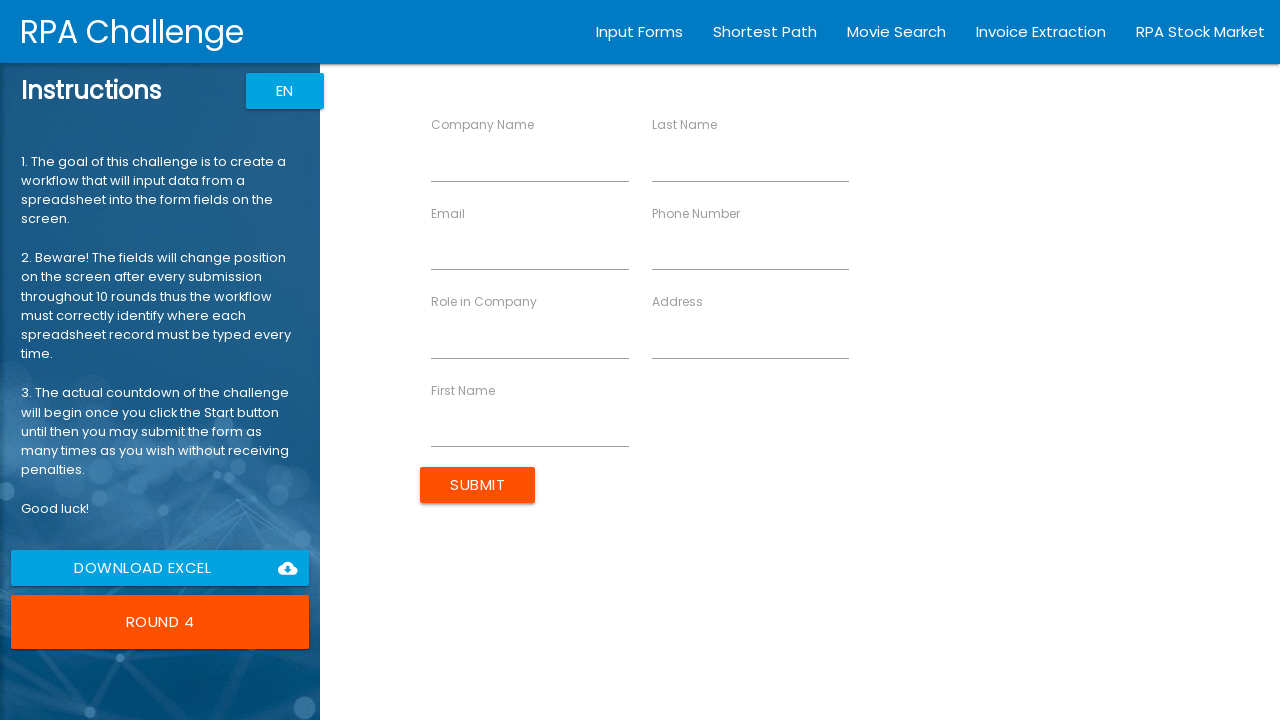

Waited 500ms for form to reset
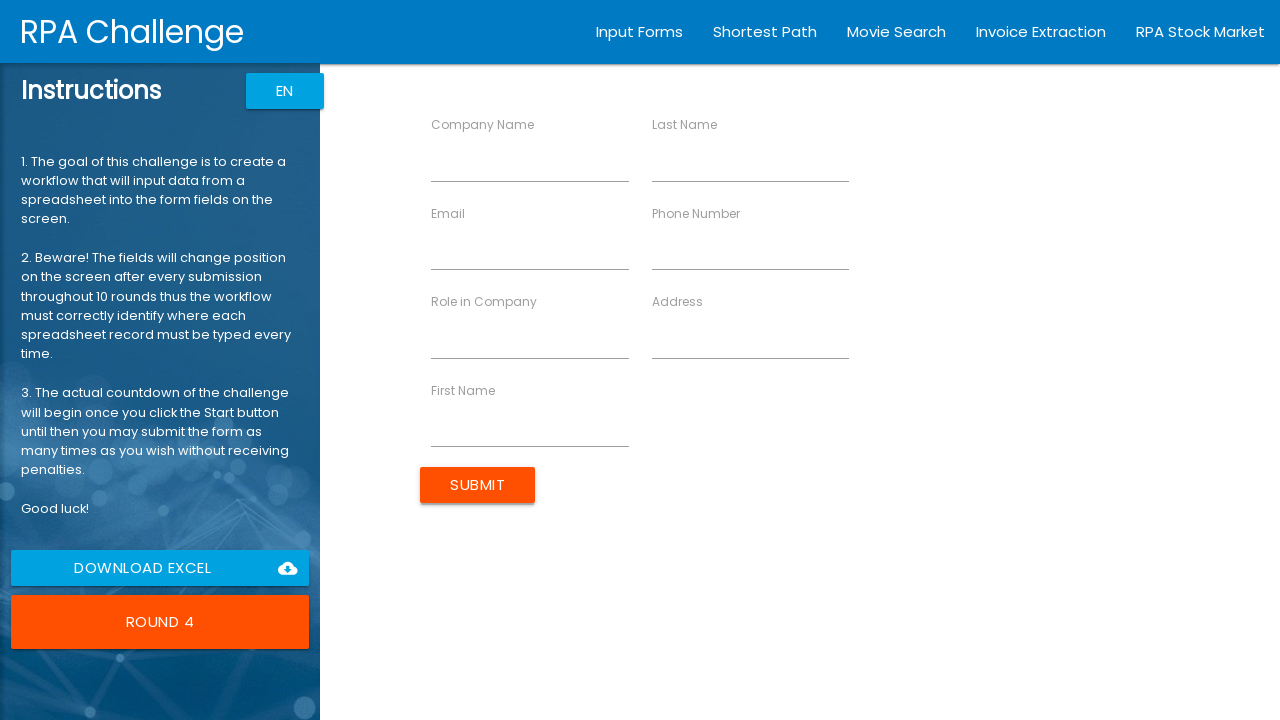

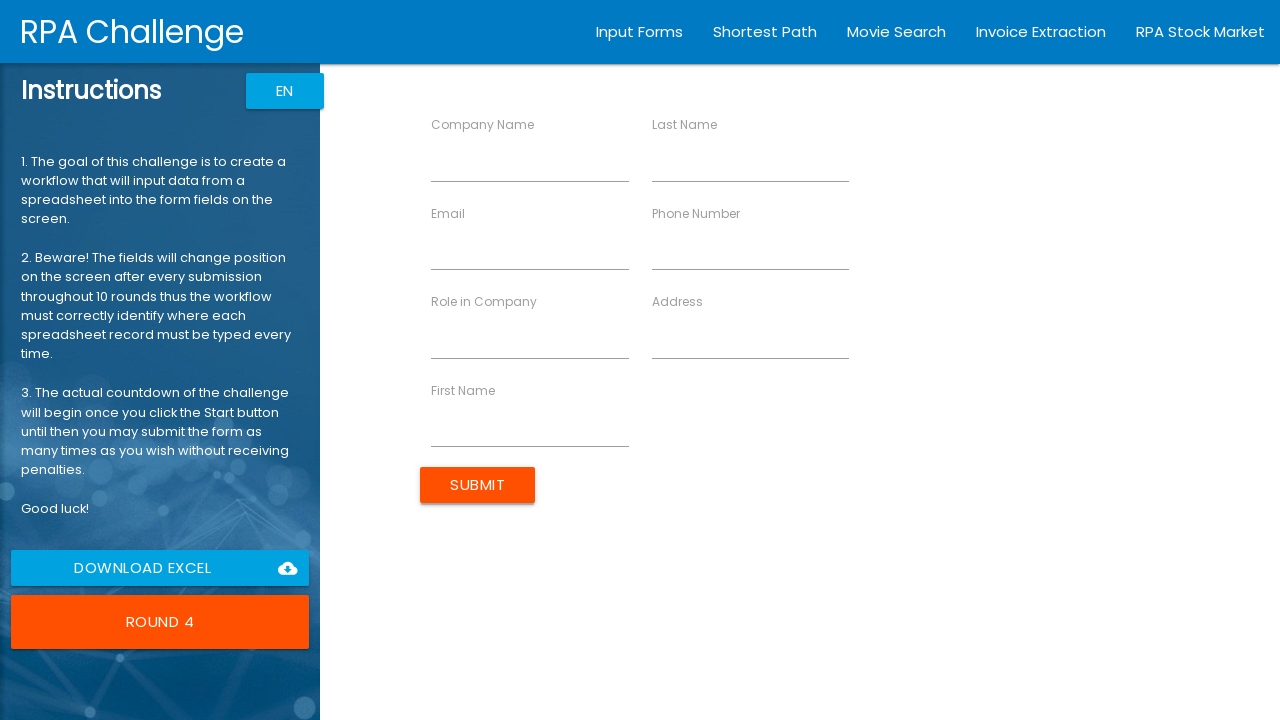